Tests drag and drop functionality by clicking a menu button, then dragging an option element to the menu button using two different drag-and-drop approaches.

Starting URL: https://www.signesduquotidien.org/

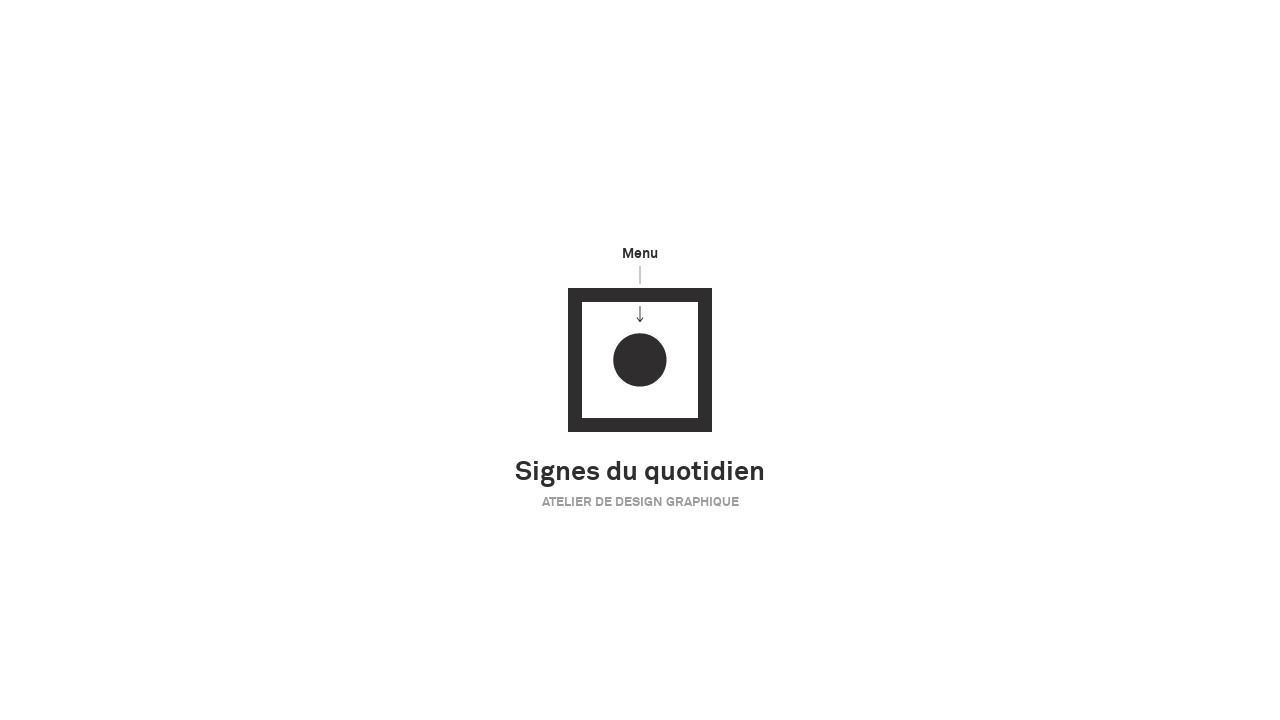

Waited for page to load
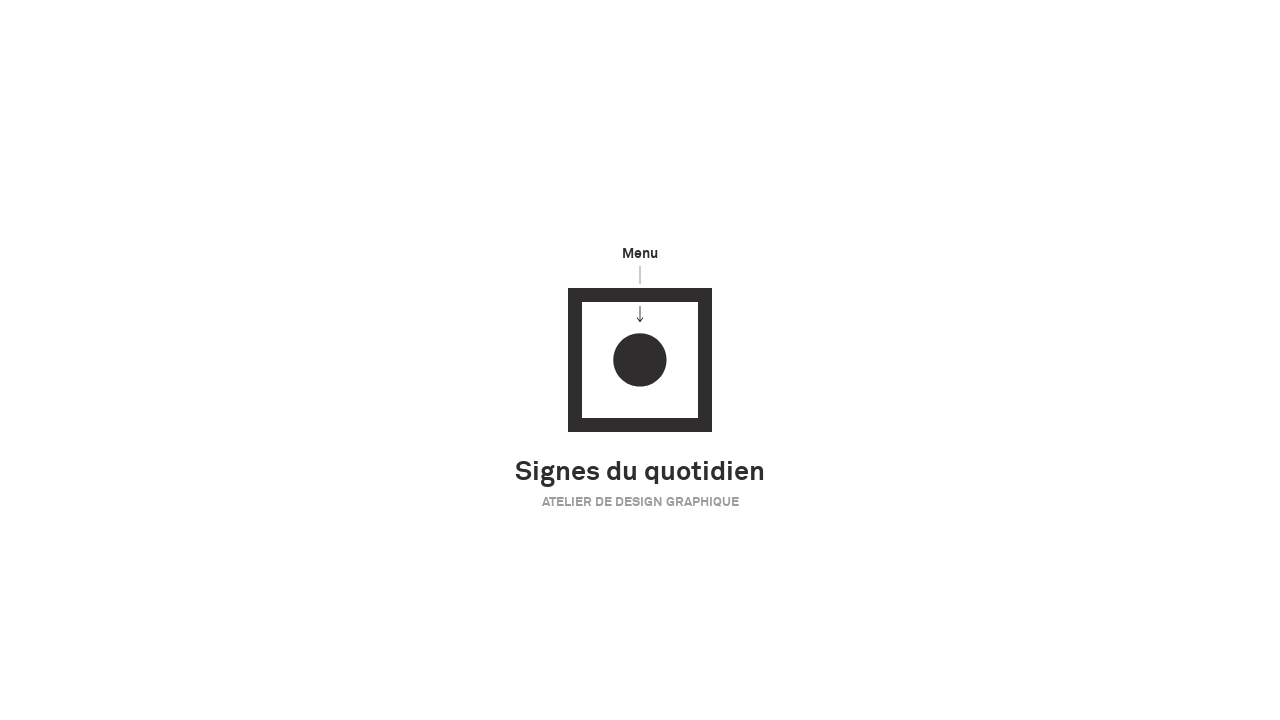

Clicked menu button at (640, 360) on #menu-btn
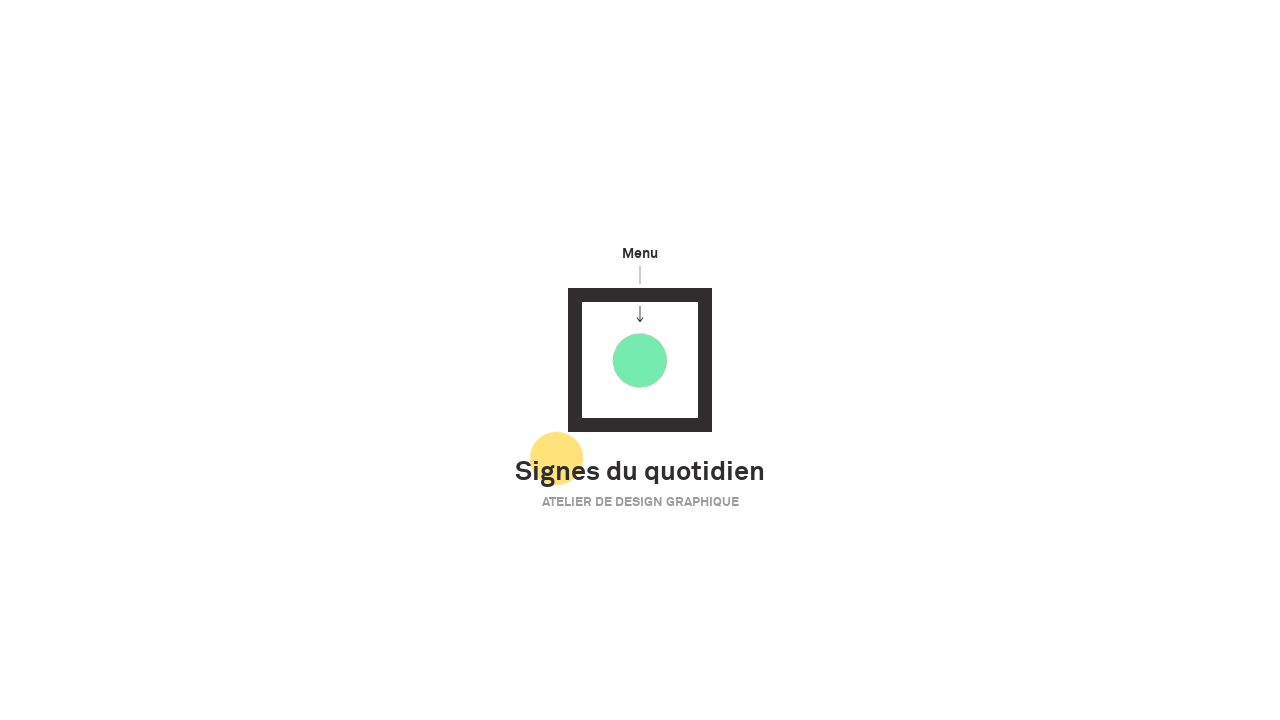

Waited for menu to open
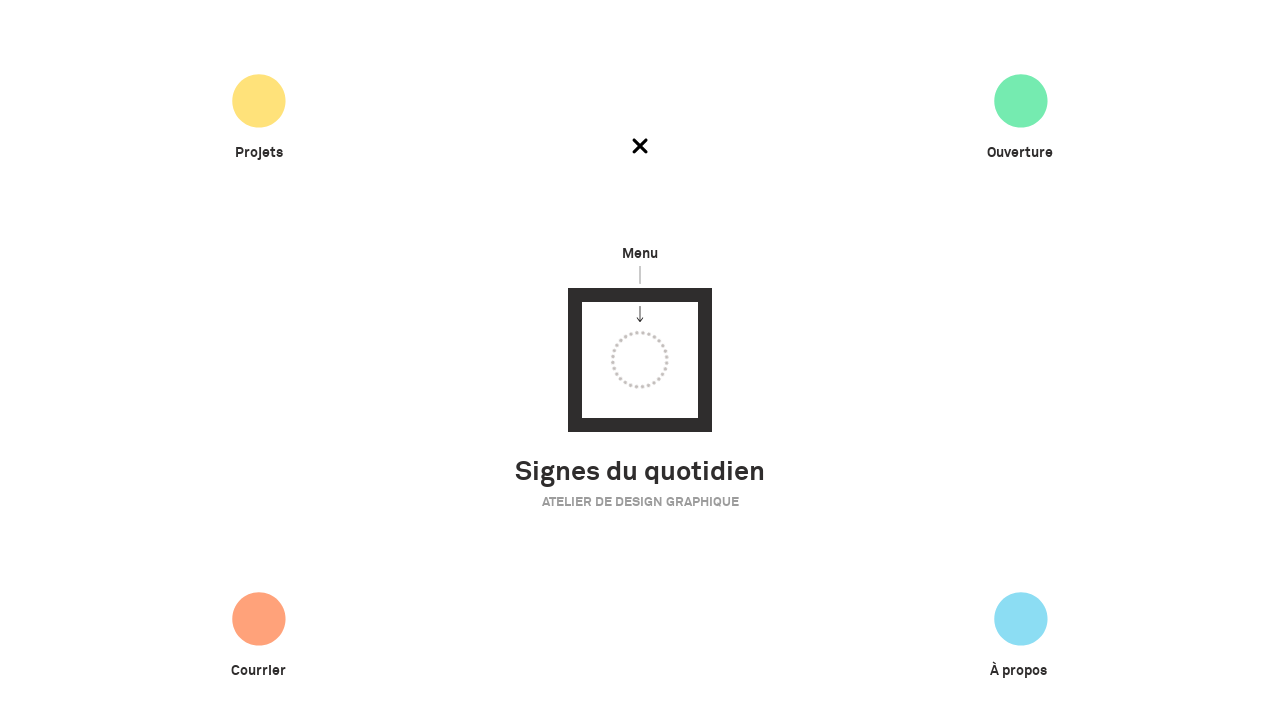

Dragged option2 element to menu button (first approach) at (640, 360)
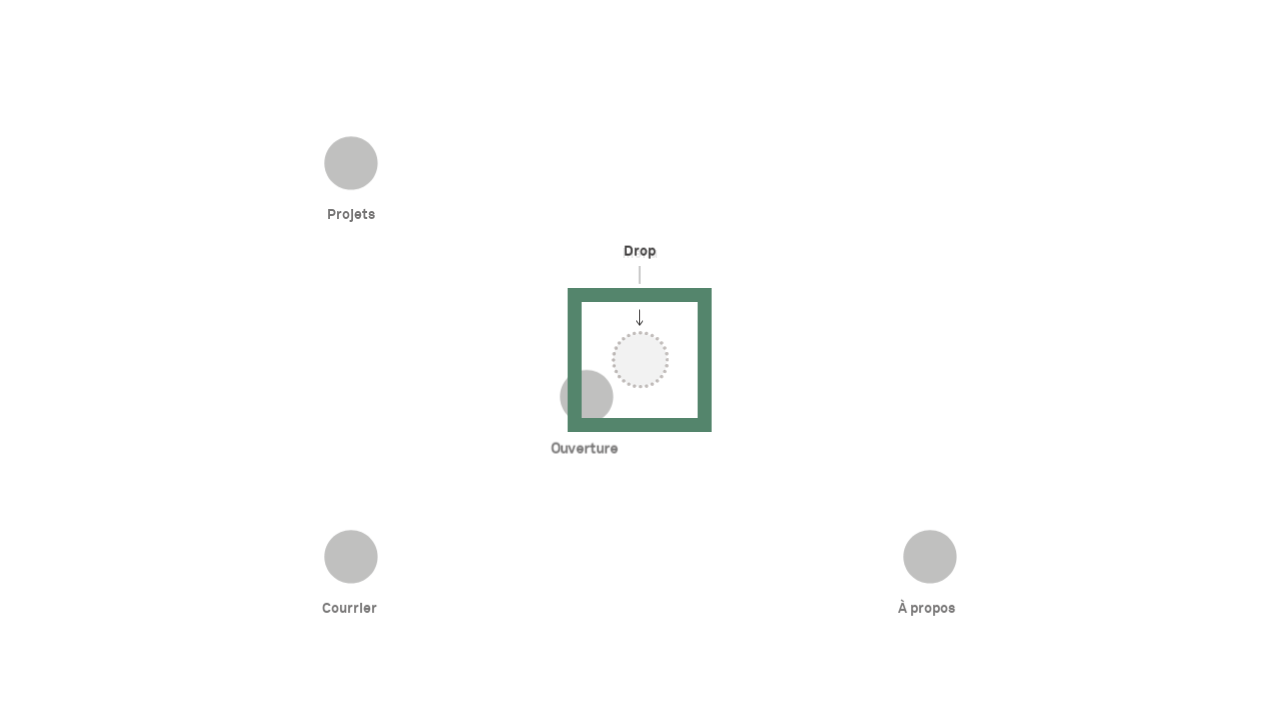

Navigated to https://www.signesduquotidien.org/
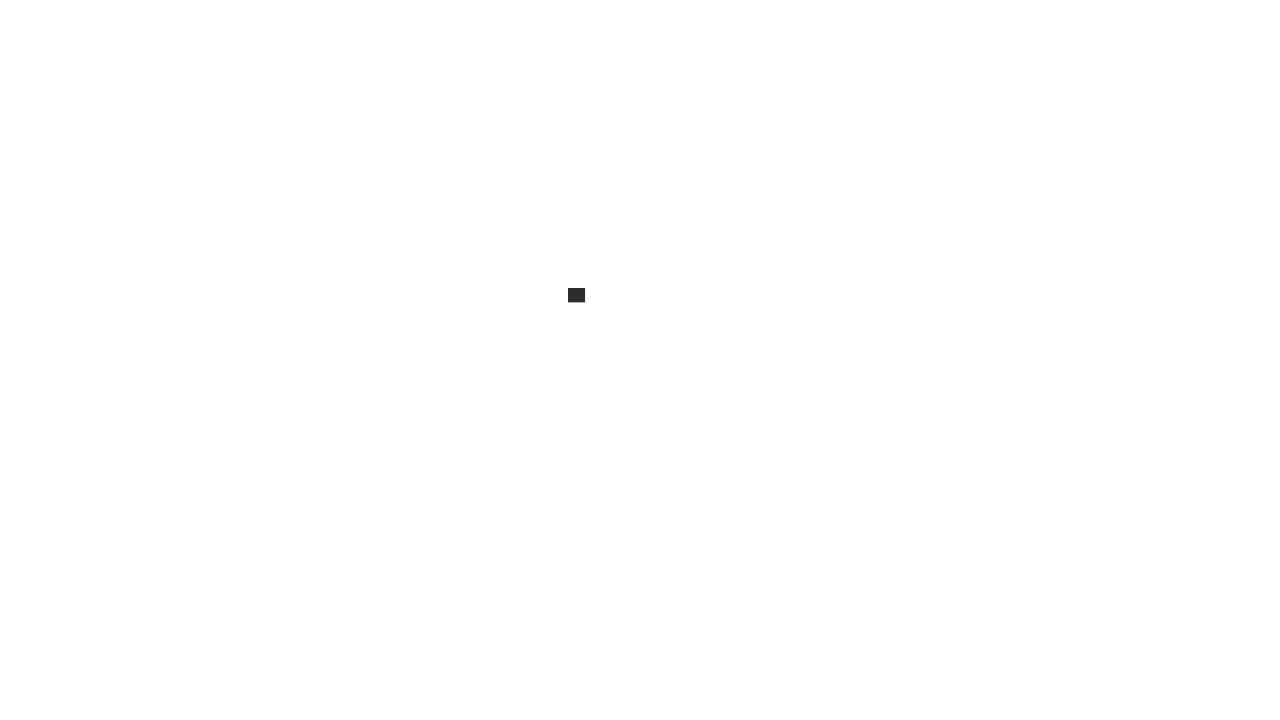

Waited for page to load again
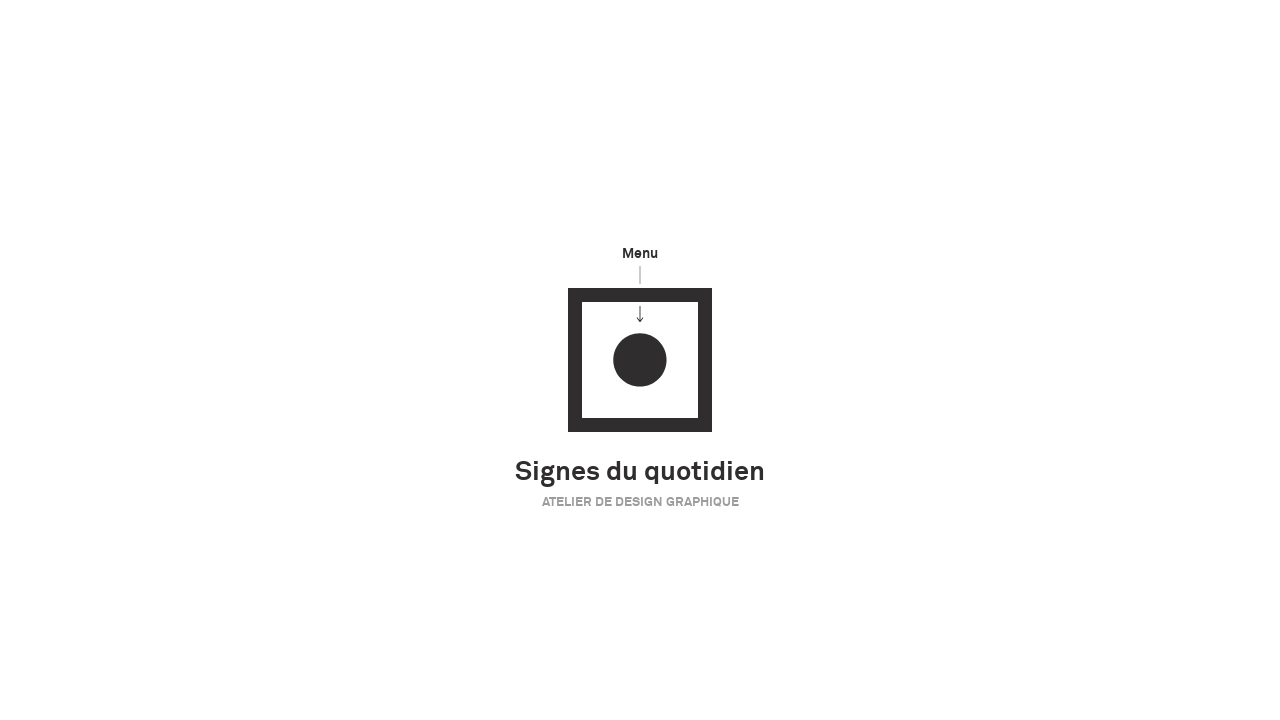

Clicked menu button again at (640, 360) on #menu-btn
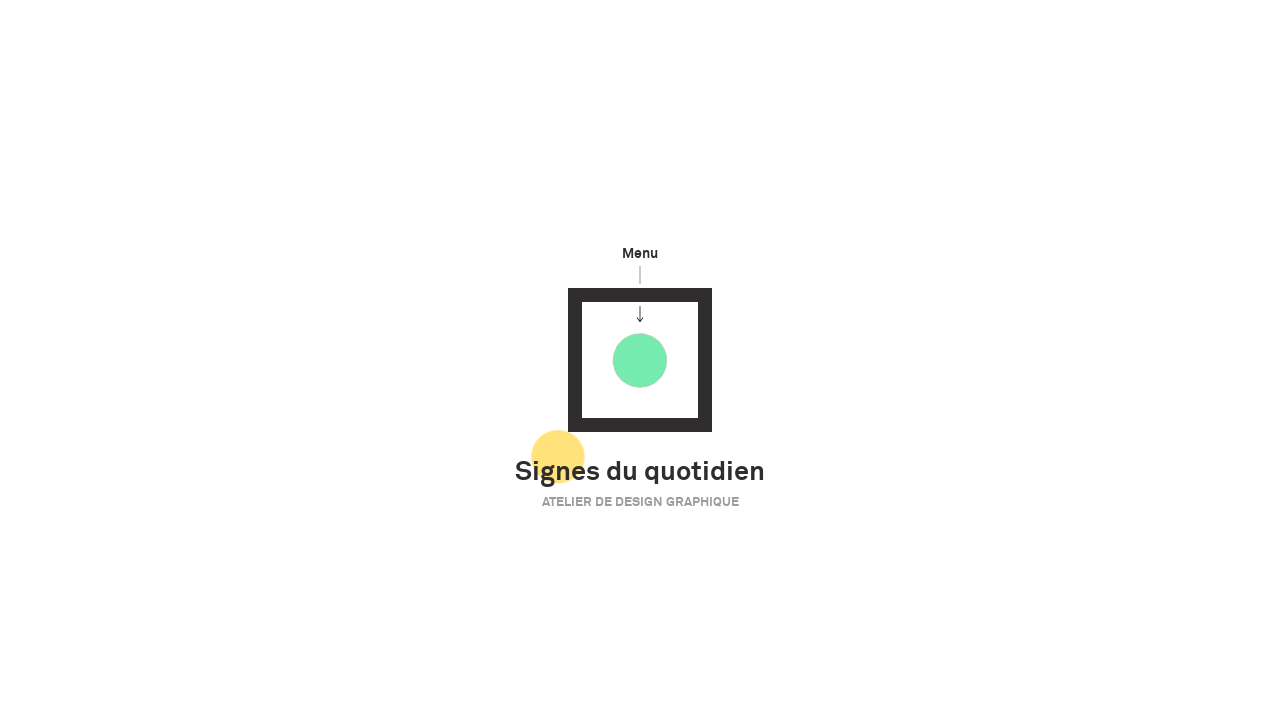

Waited for menu to open again
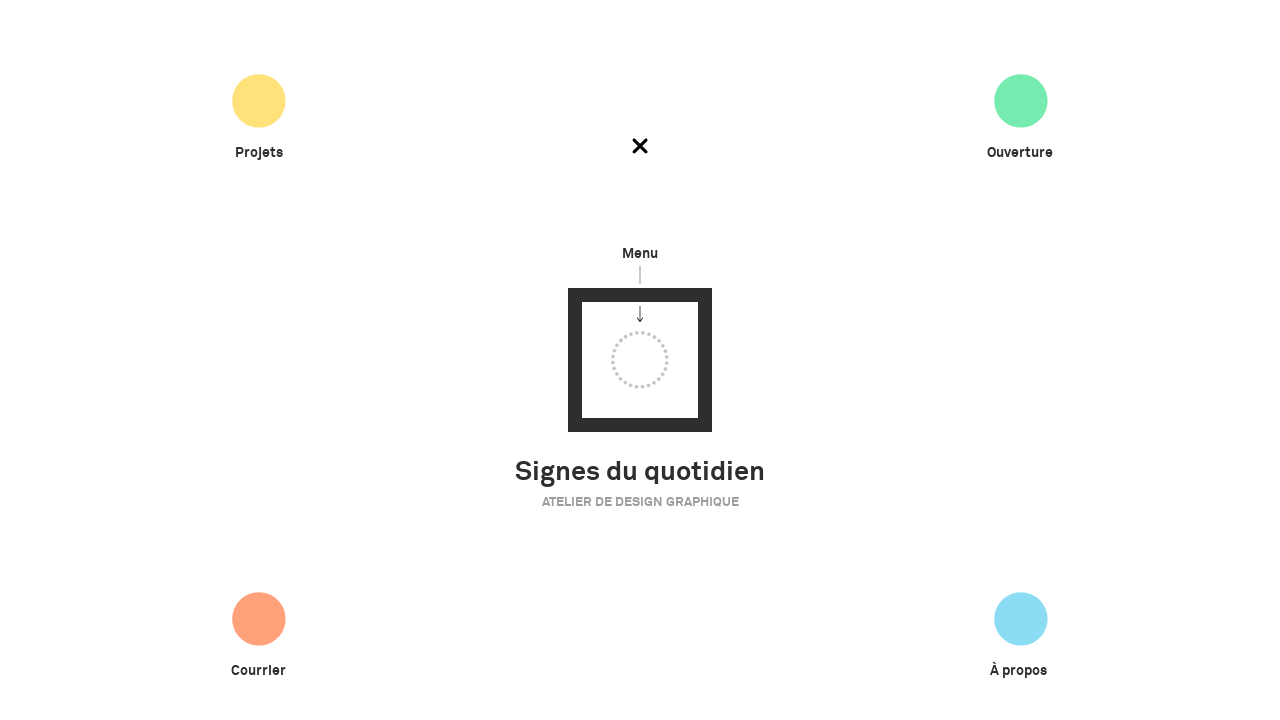

Dragged option2 element to menu button (second approach) at (640, 360)
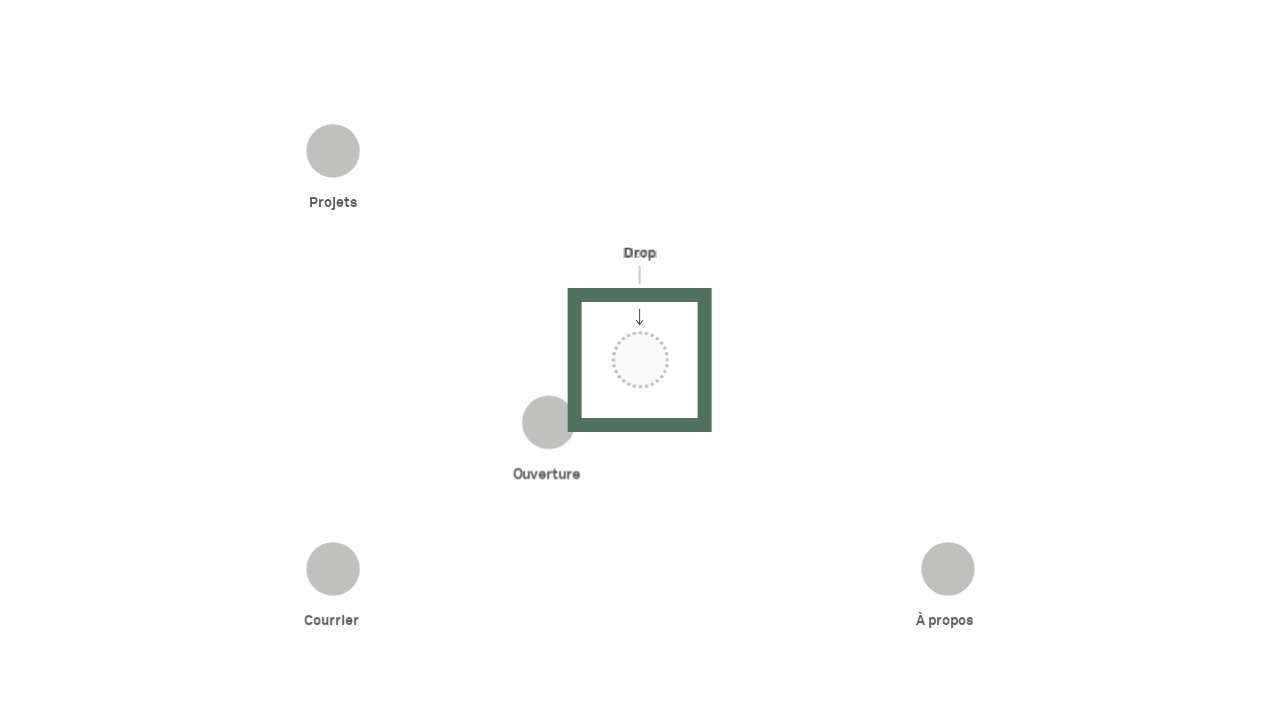

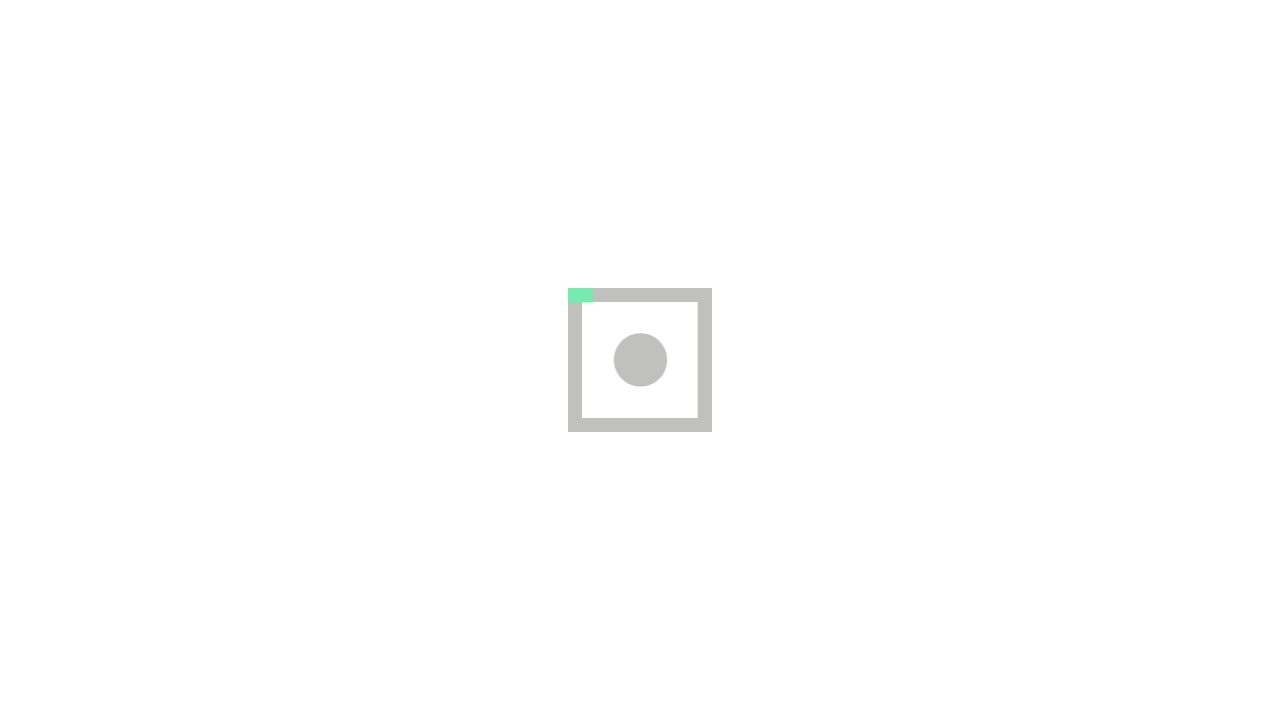